Fills out the practice form on demoqa.com with personal information including name, email, gender, phone number, hobbies, and address

Starting URL: https://demoqa.com/automation-practice-form

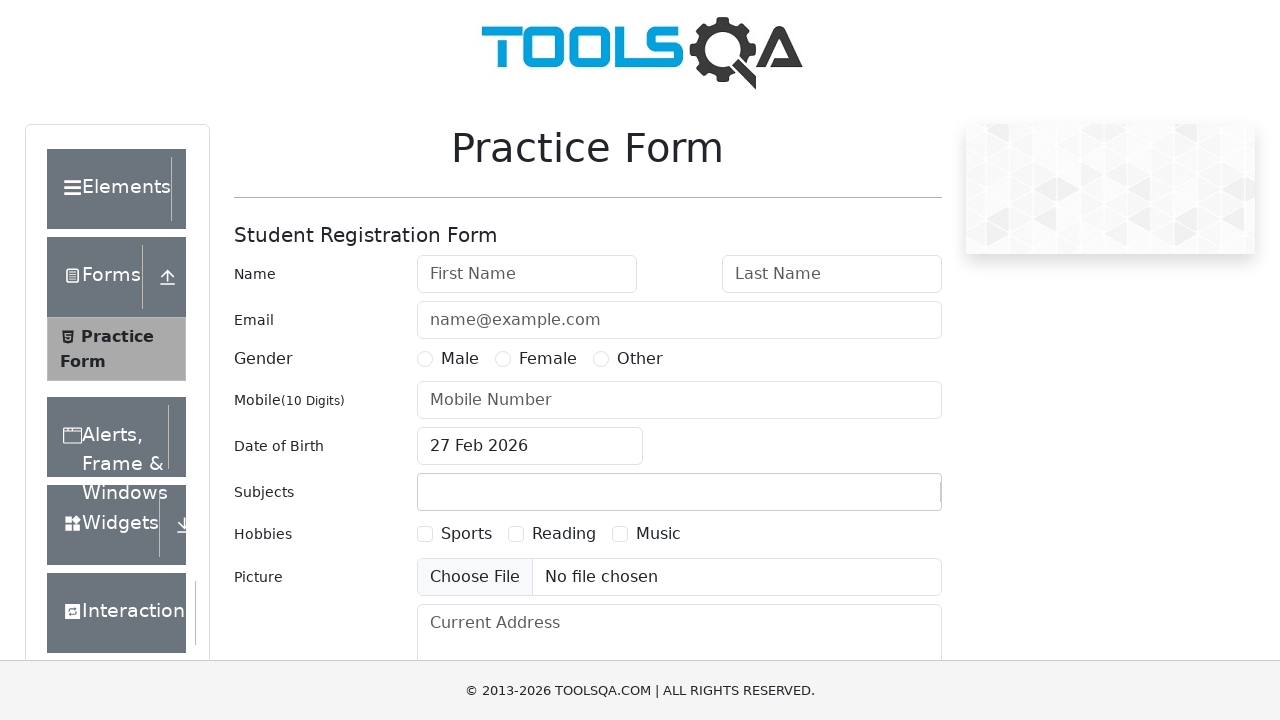

Filled first name field with 'Aidin' on #firstName
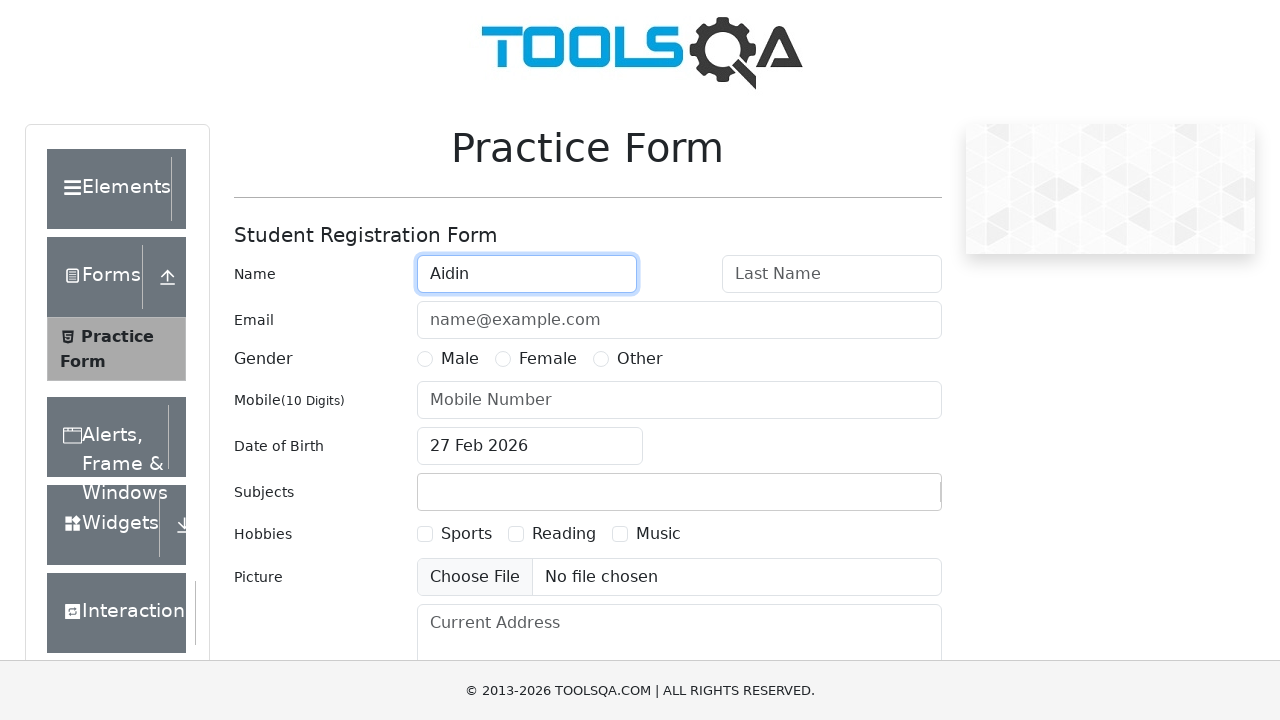

Filled last name field with 'Iskenderov' on #lastName
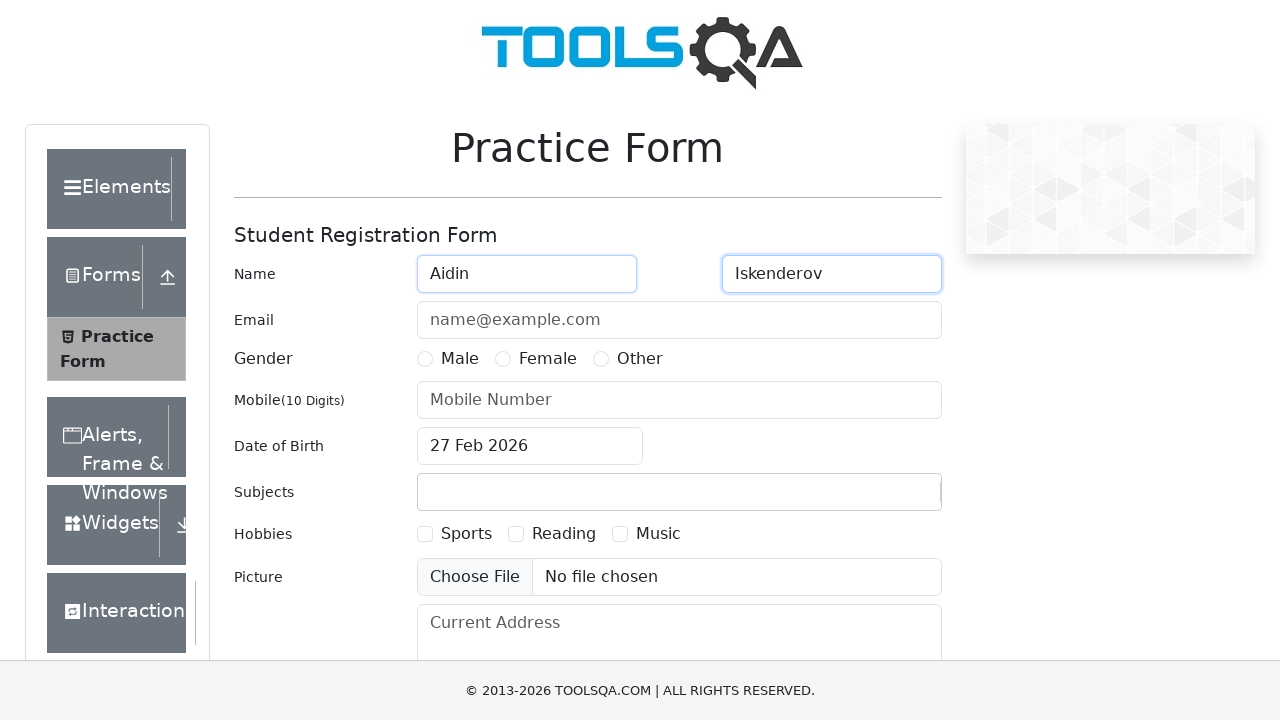

Filled email field with 'aidin@gmail.com' on #userEmail
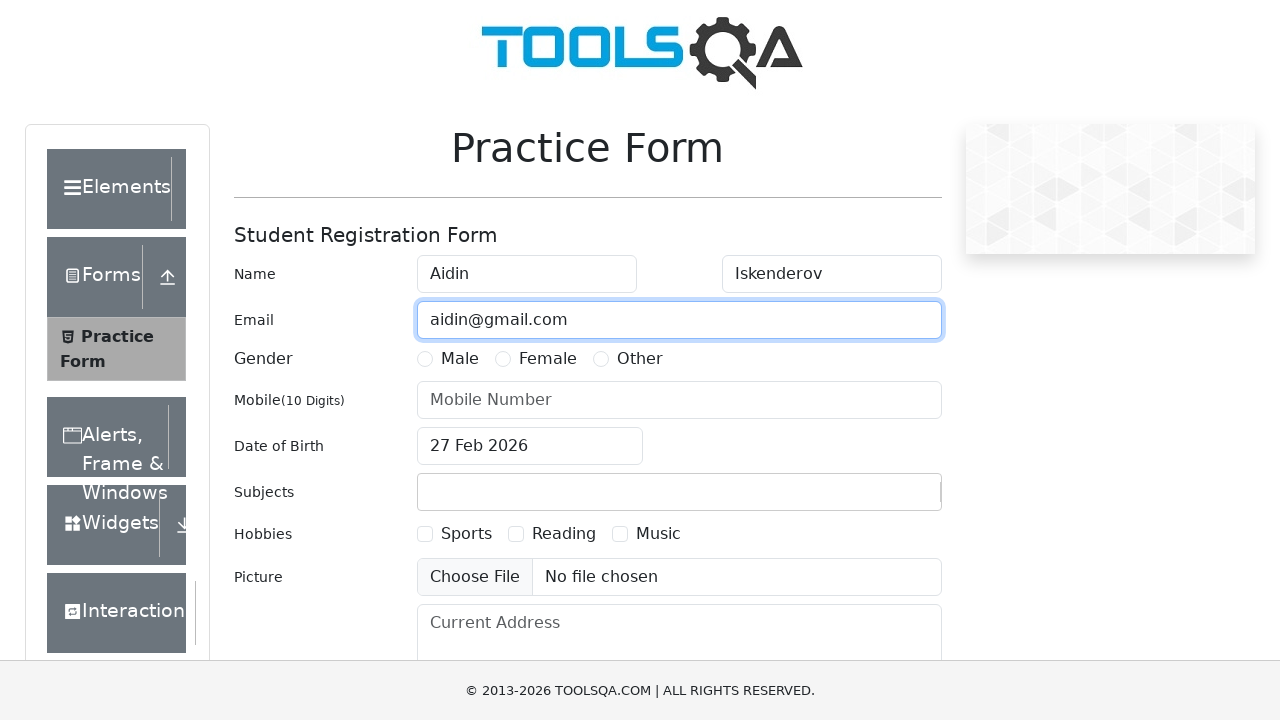

Selected 'Other' gender option at (640, 359) on label[for='gender-radio-3']
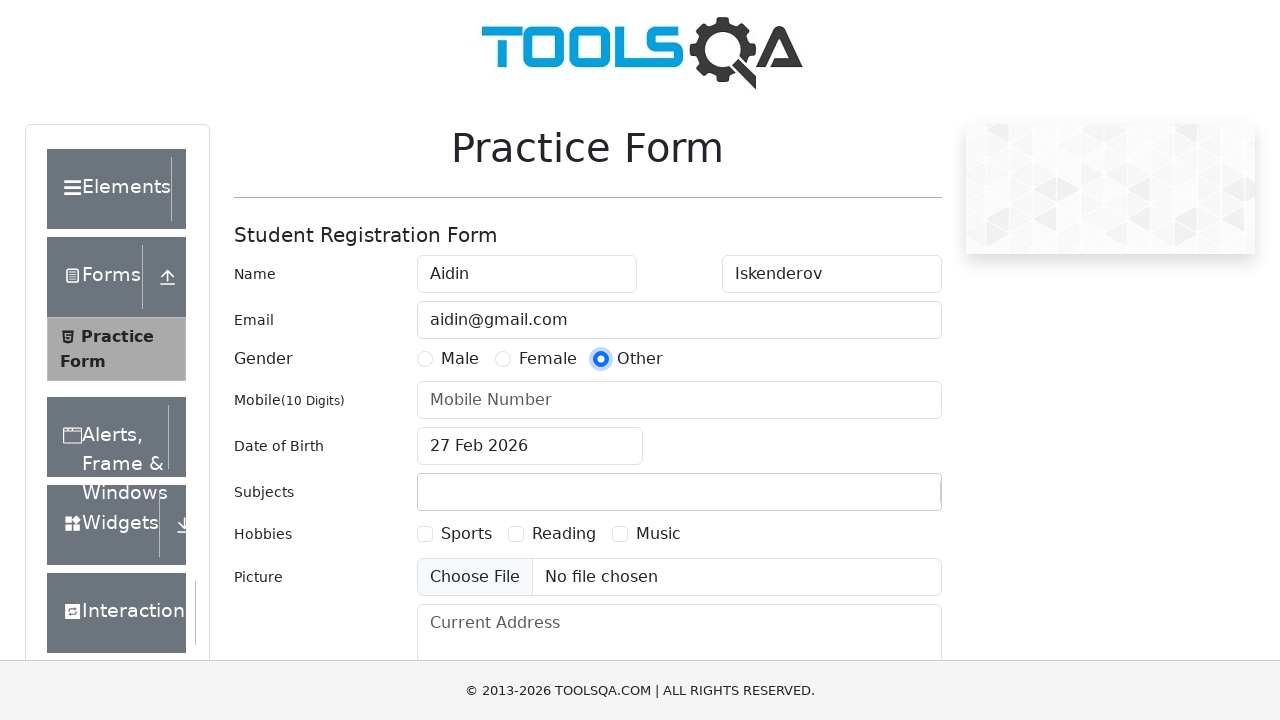

Filled mobile number field with '0772342576' on #userNumber
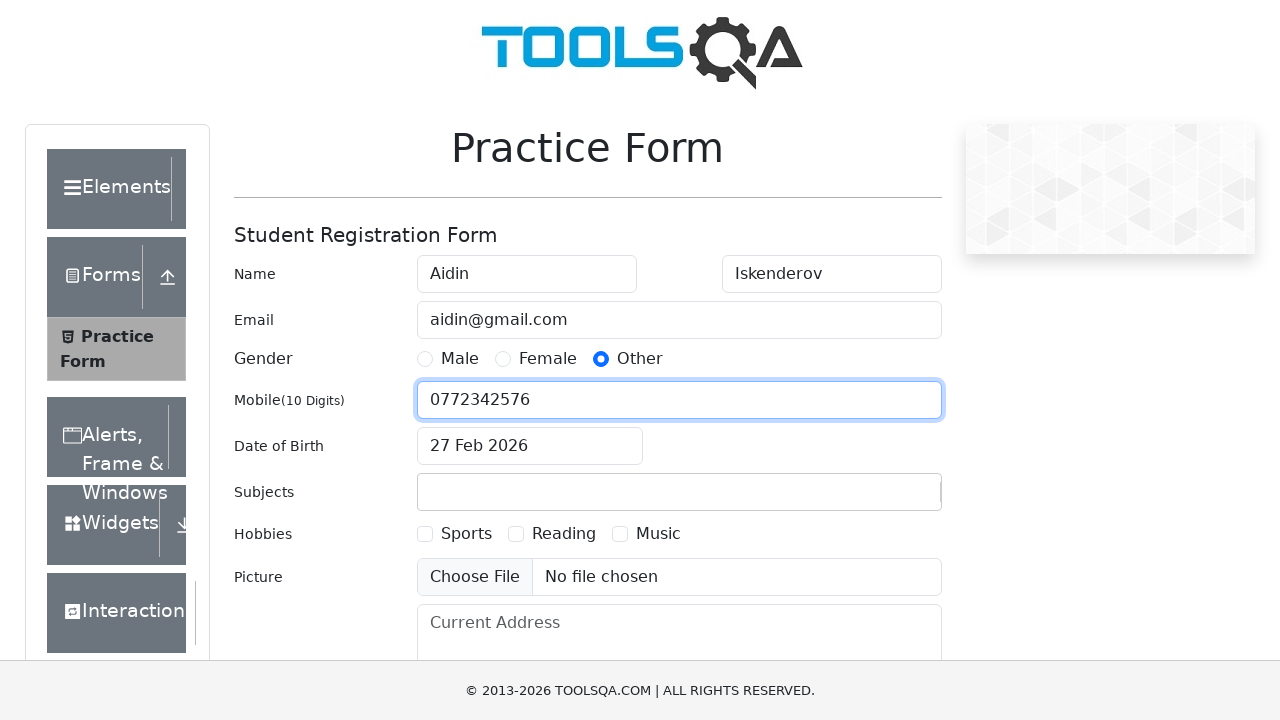

Selected 'Sports' hobby checkbox at (466, 534) on label[for='hobbies-checkbox-1']
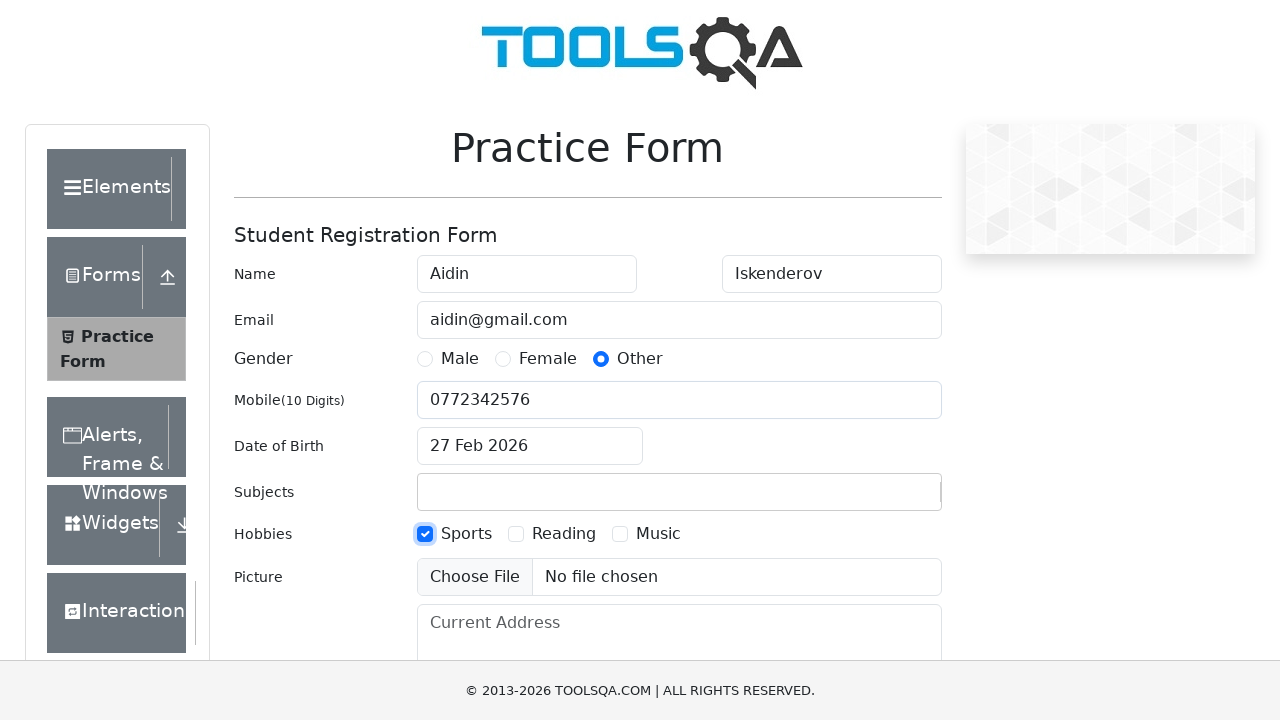

Filled current address field with 'Mederova 8/1' on #currentAddress
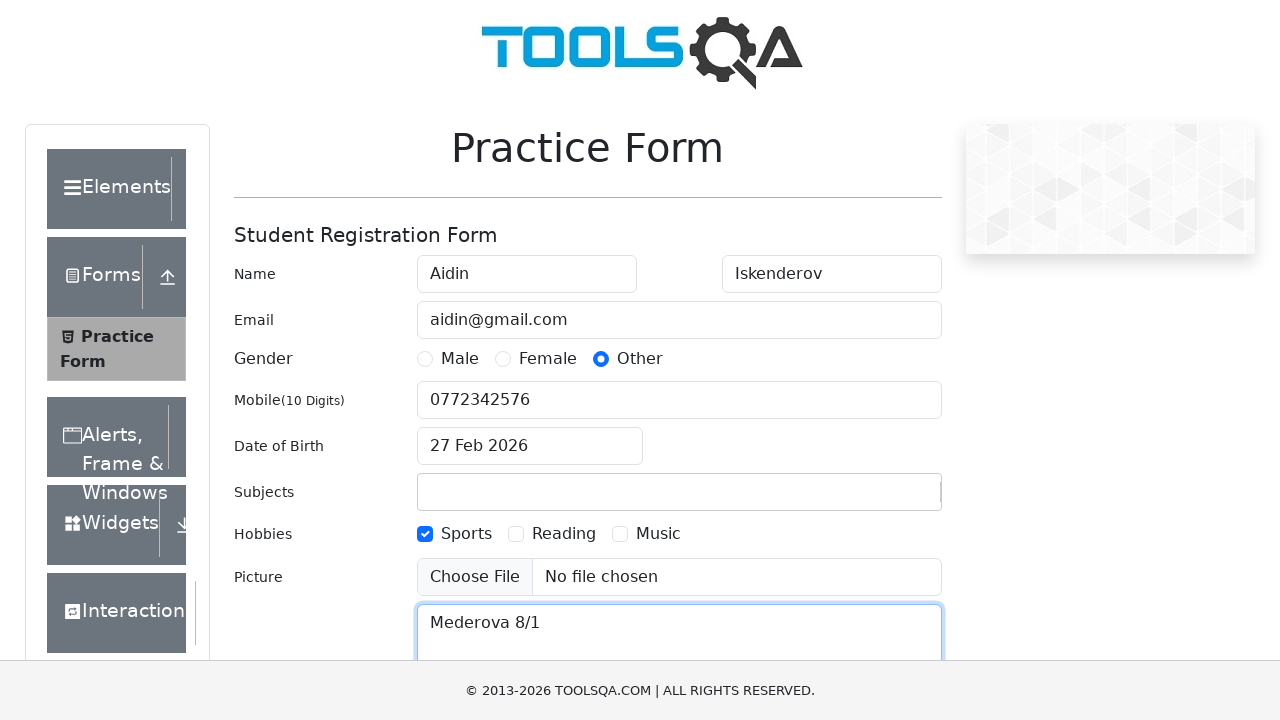

Clicked submit button to submit the practice form at (885, 499) on #submit
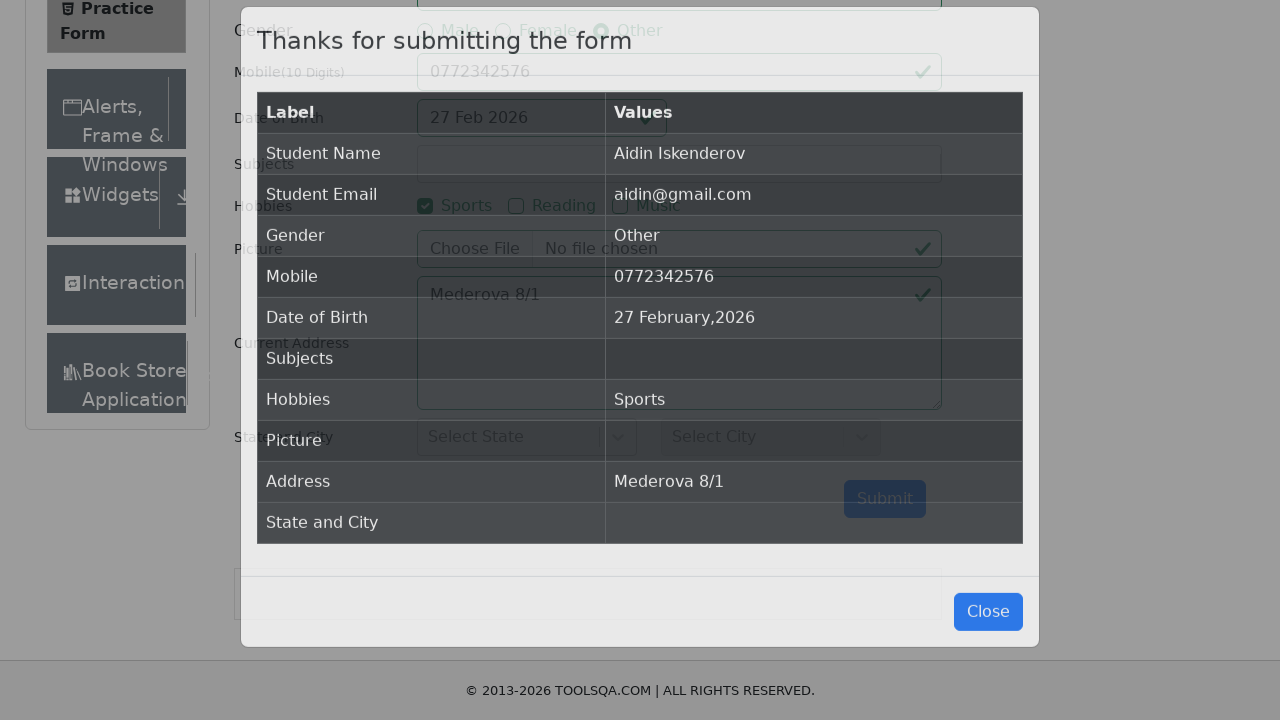

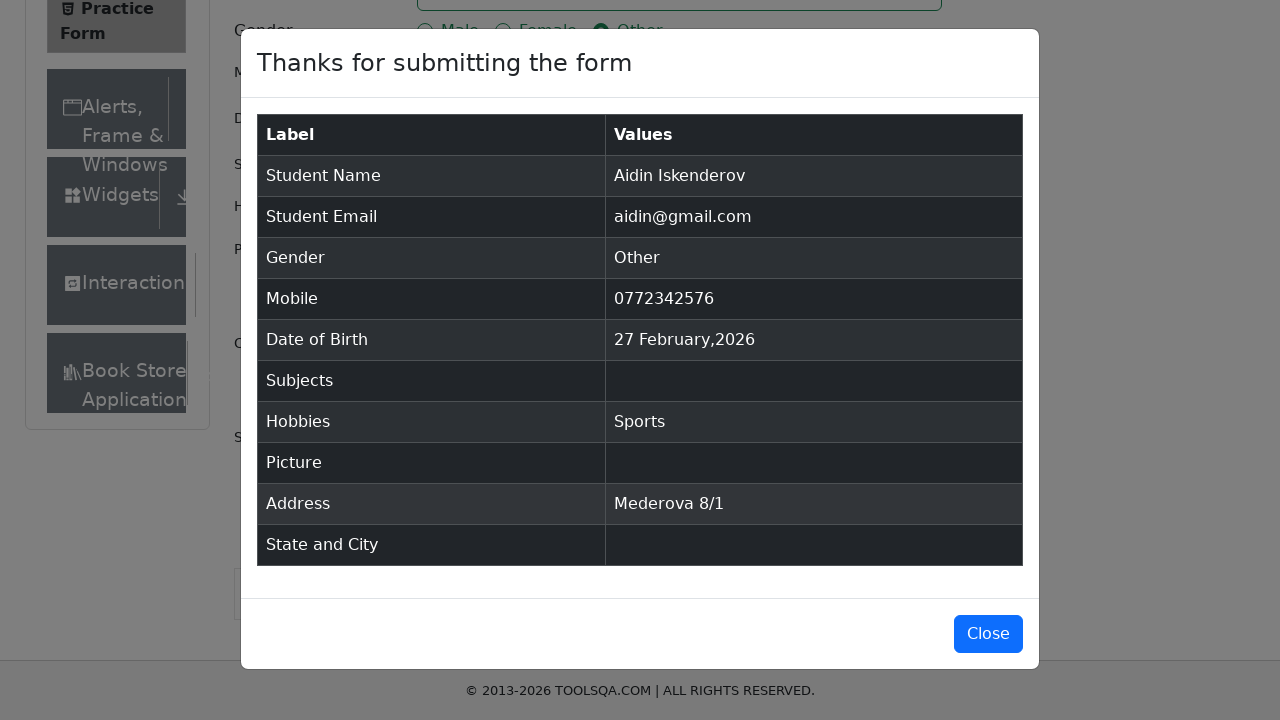